Tests invalid multiplication by entering letter 'c' and 5, verifying error handling

Starting URL: https://testsheepnz.github.io/BasicCalculator.html

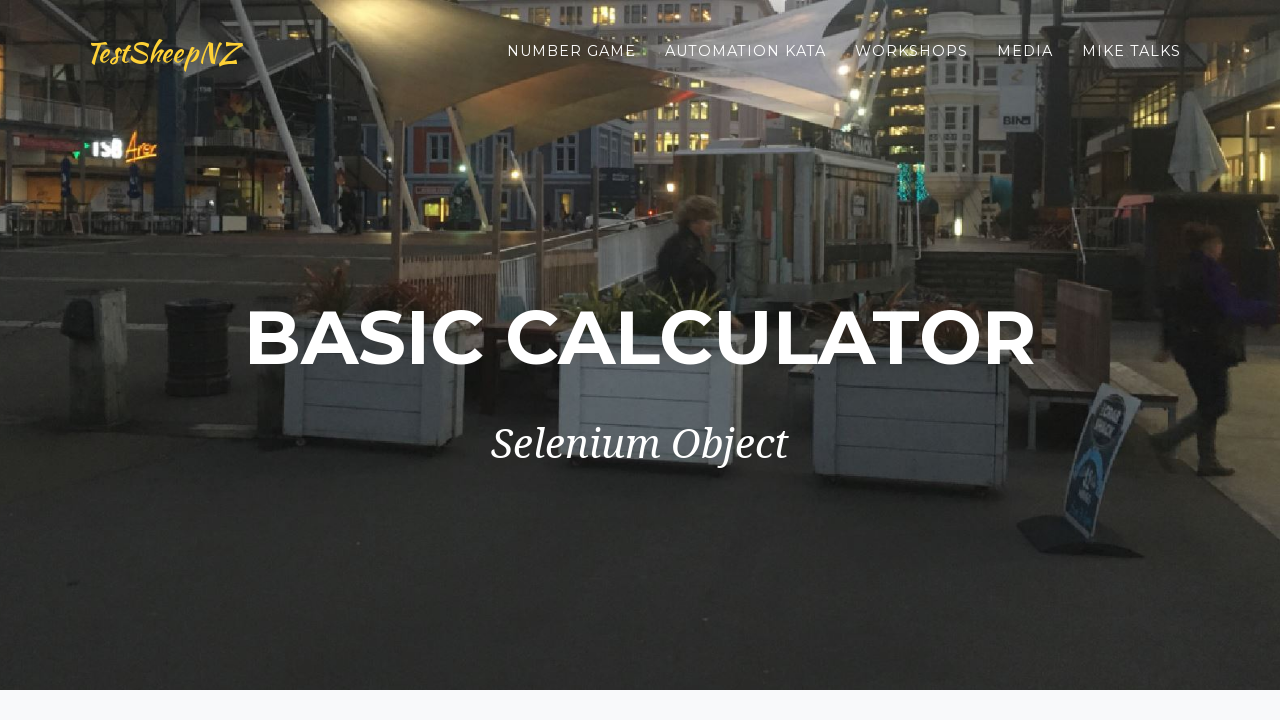

Filled first number field with invalid input 'c' on #number1Field
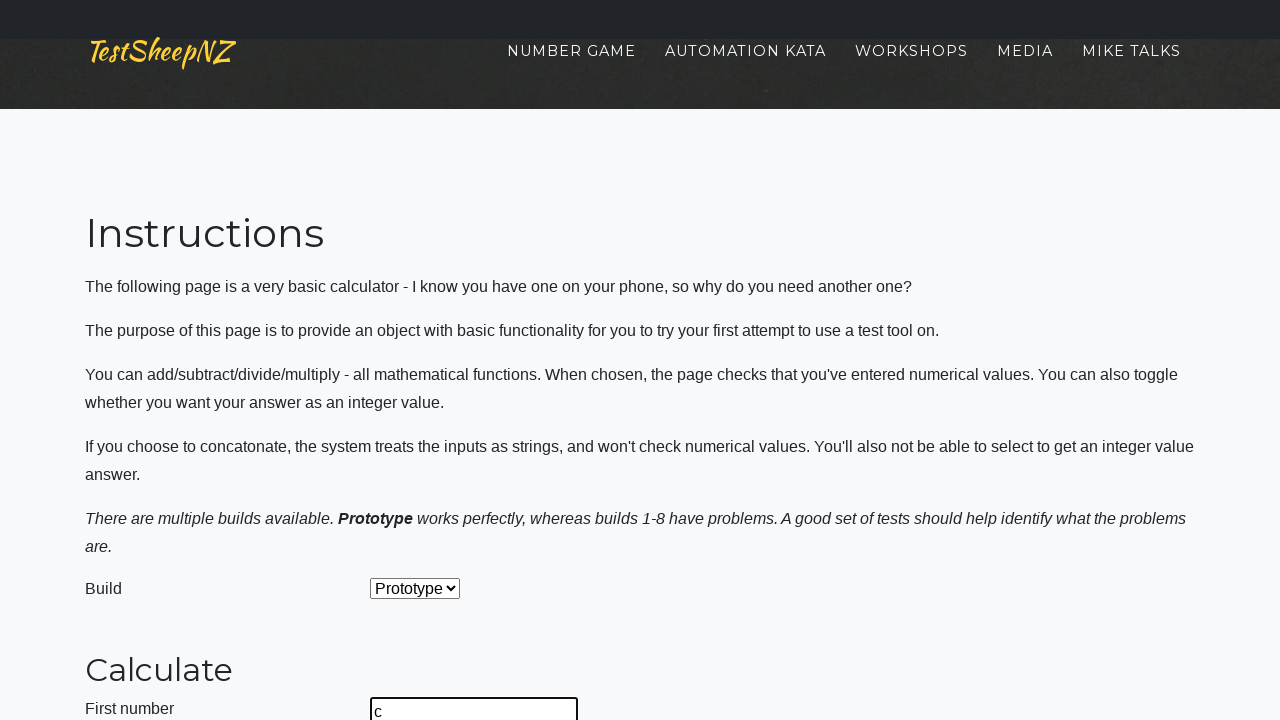

Filled second number field with '5' on #number2Field
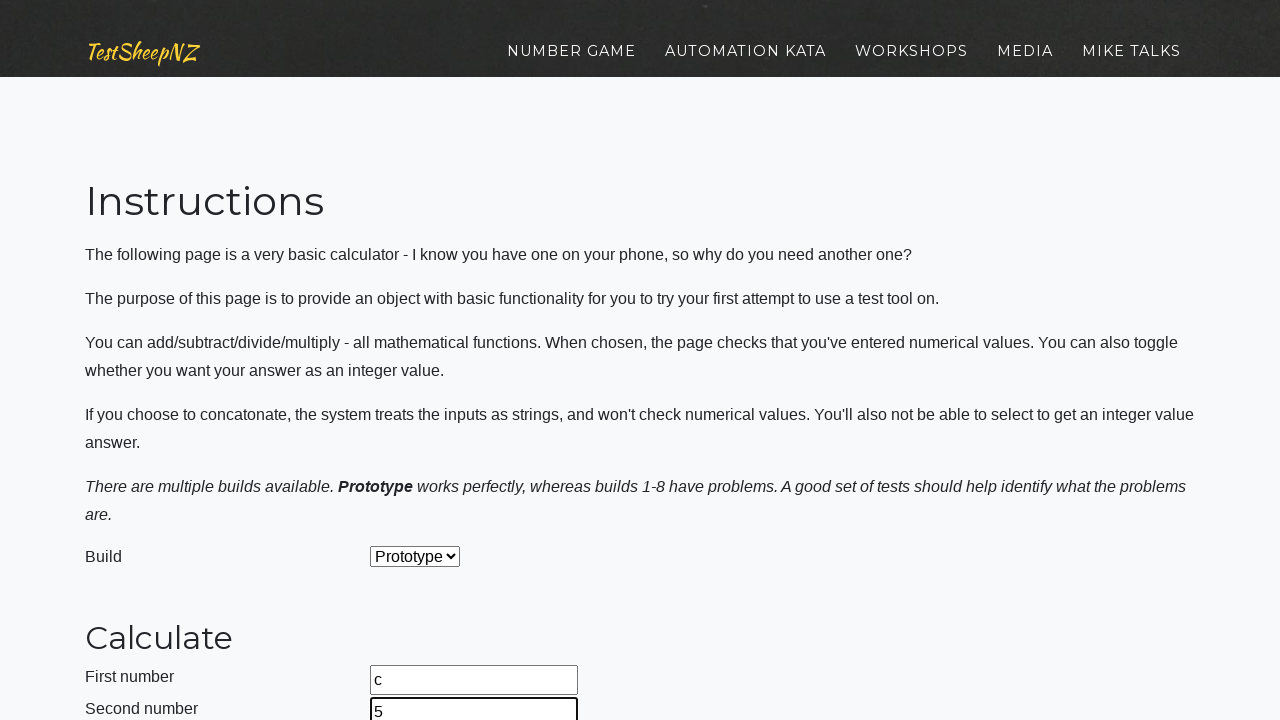

Selected Multiply operation from dropdown on #selectOperationDropdown
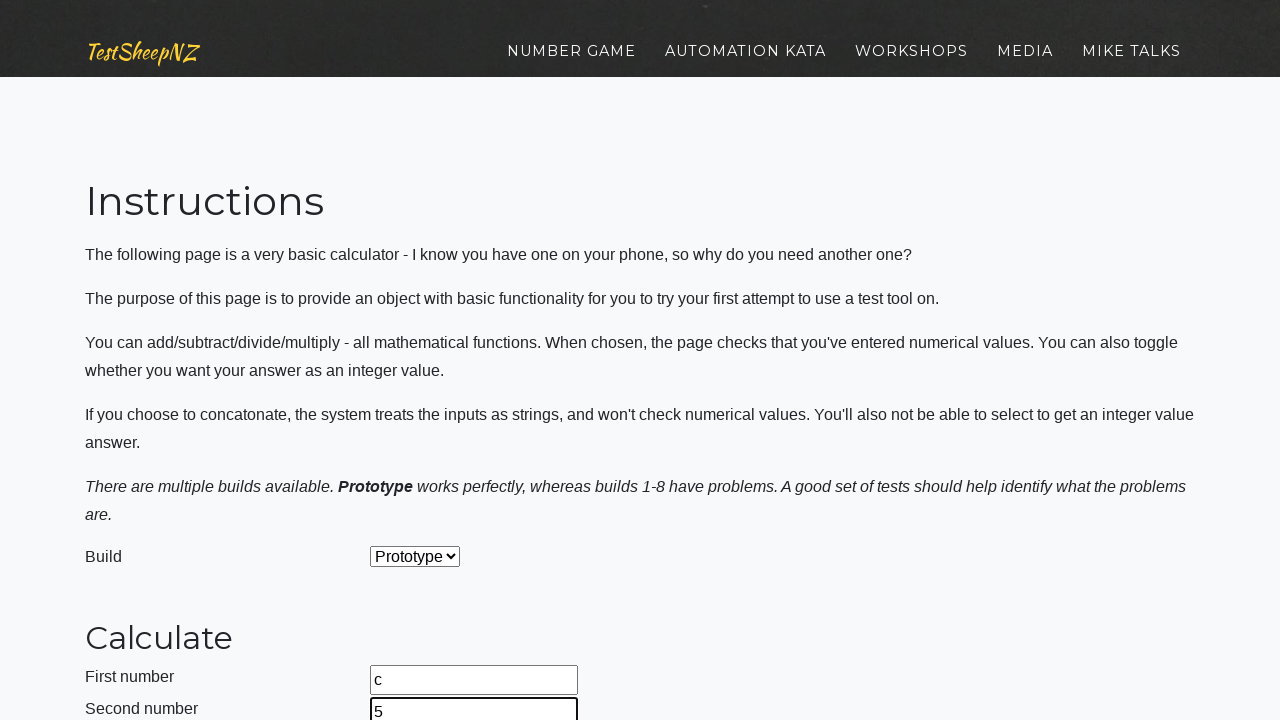

Clicked calculate button to attempt invalid multiplication at (422, 361) on #calculateButton
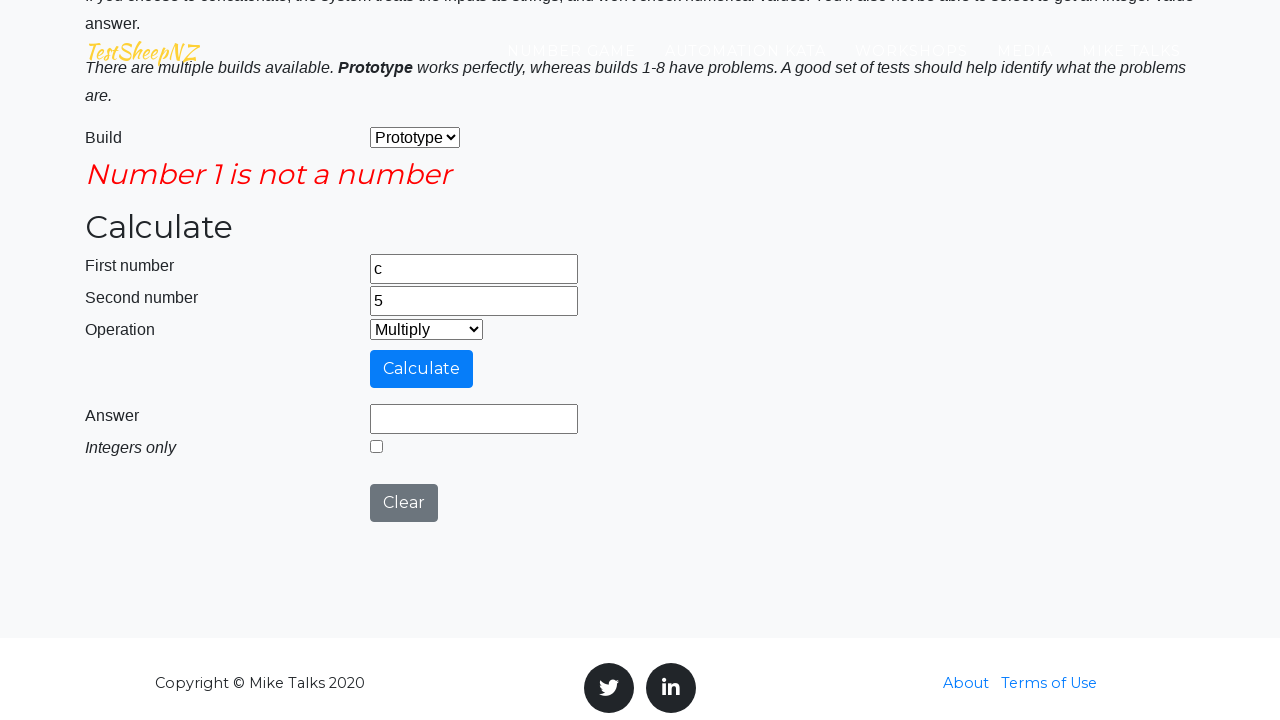

Waited for error handling result
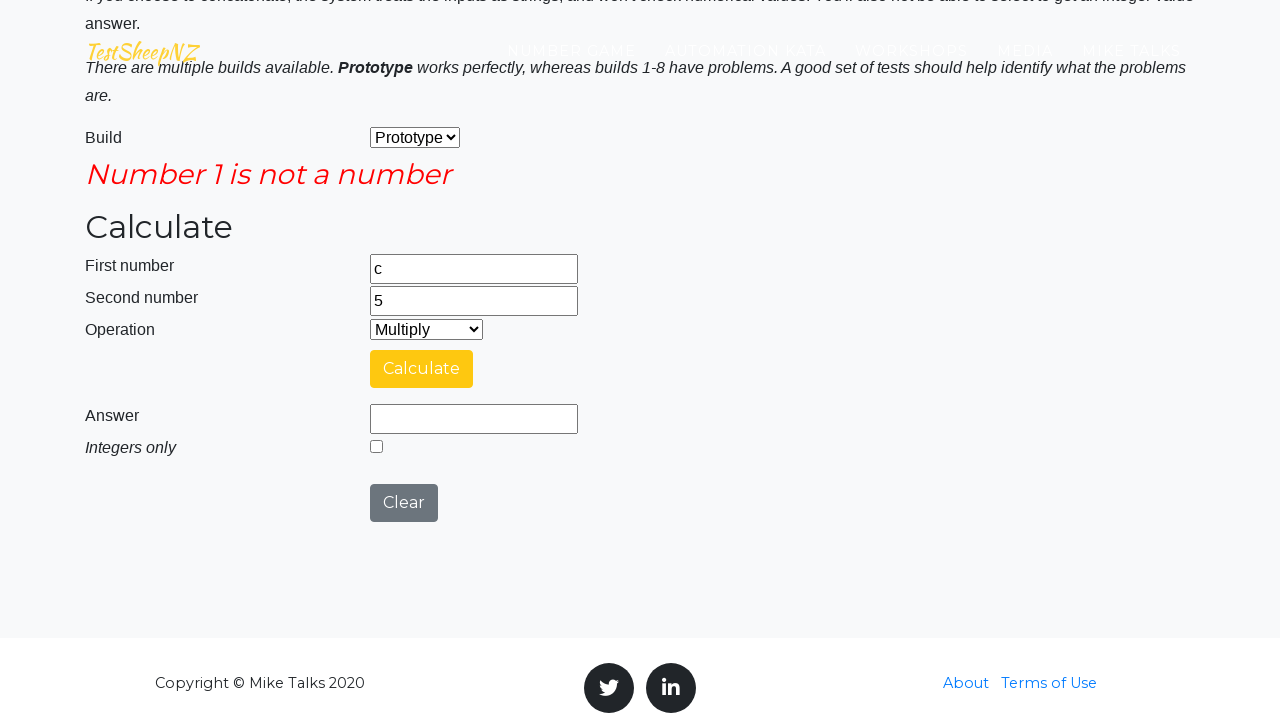

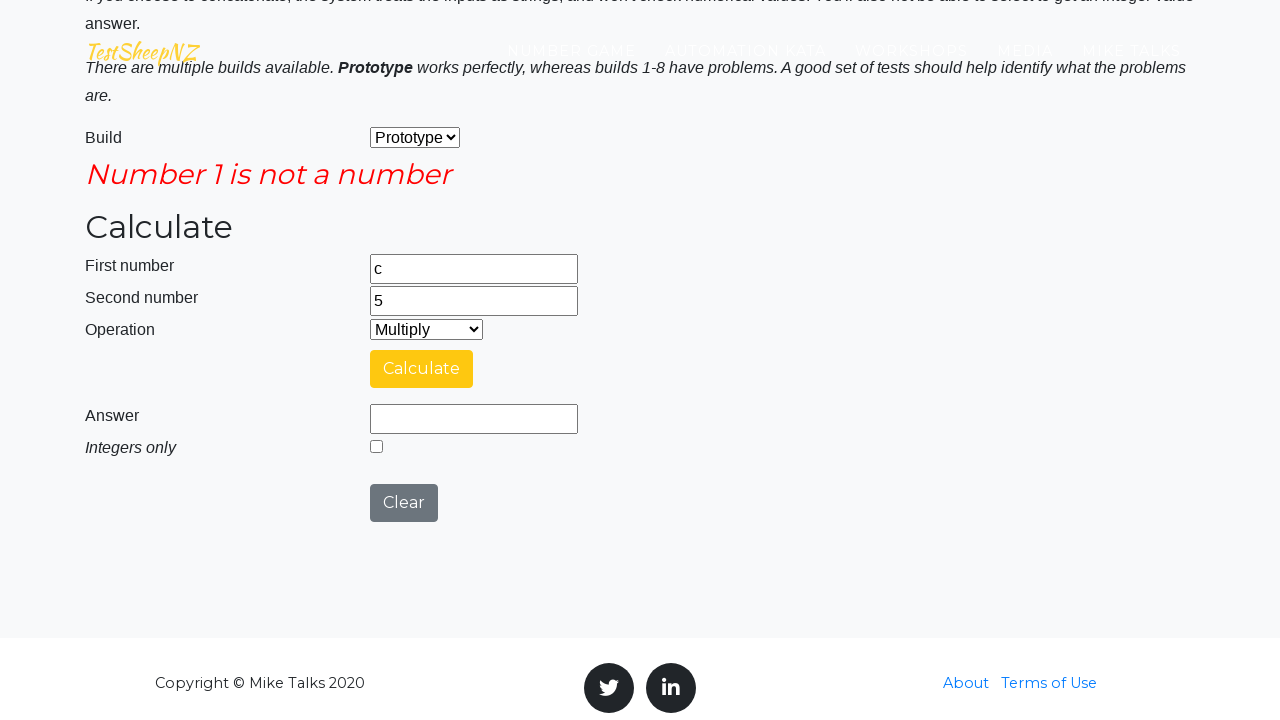